Tests the LensNet lens design form by filling in optical parameters (EFL, F-number, HFOV) and submitting to generate lens designs, then verifies that Zemax file download links appear.

Starting URL: https://lensnet.herokuapp.com/

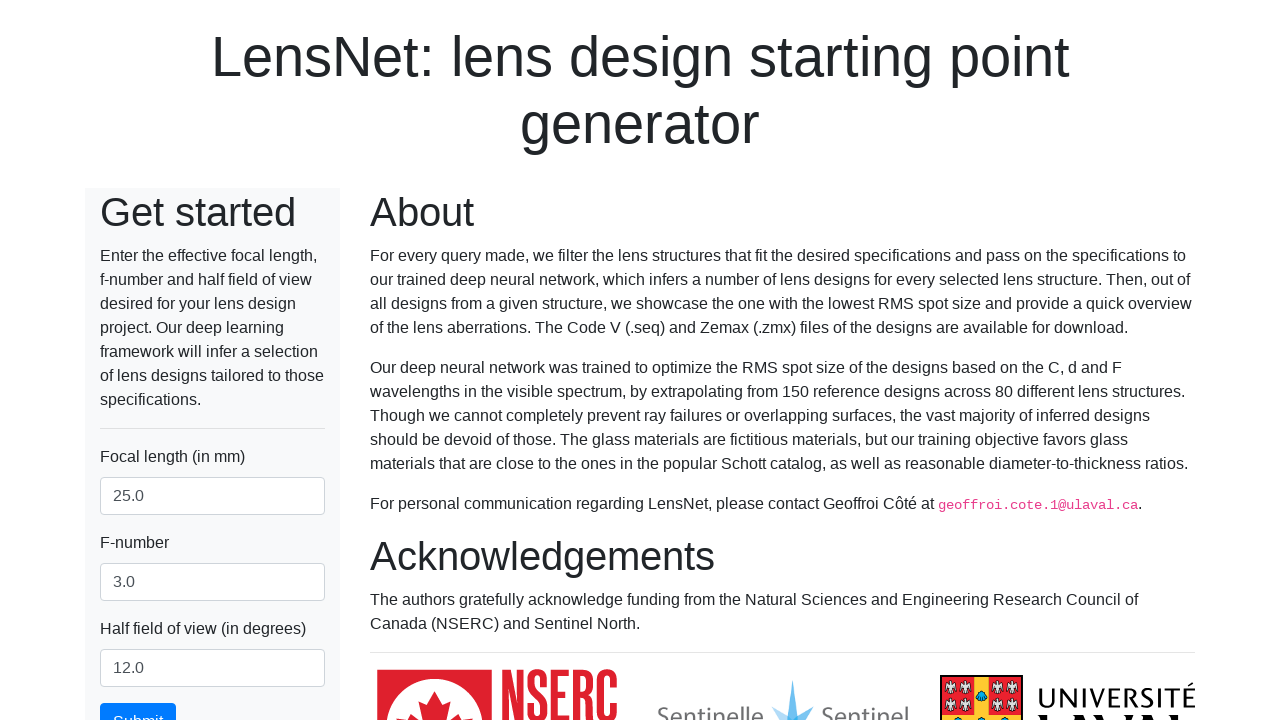

Waited for EFL input field to load
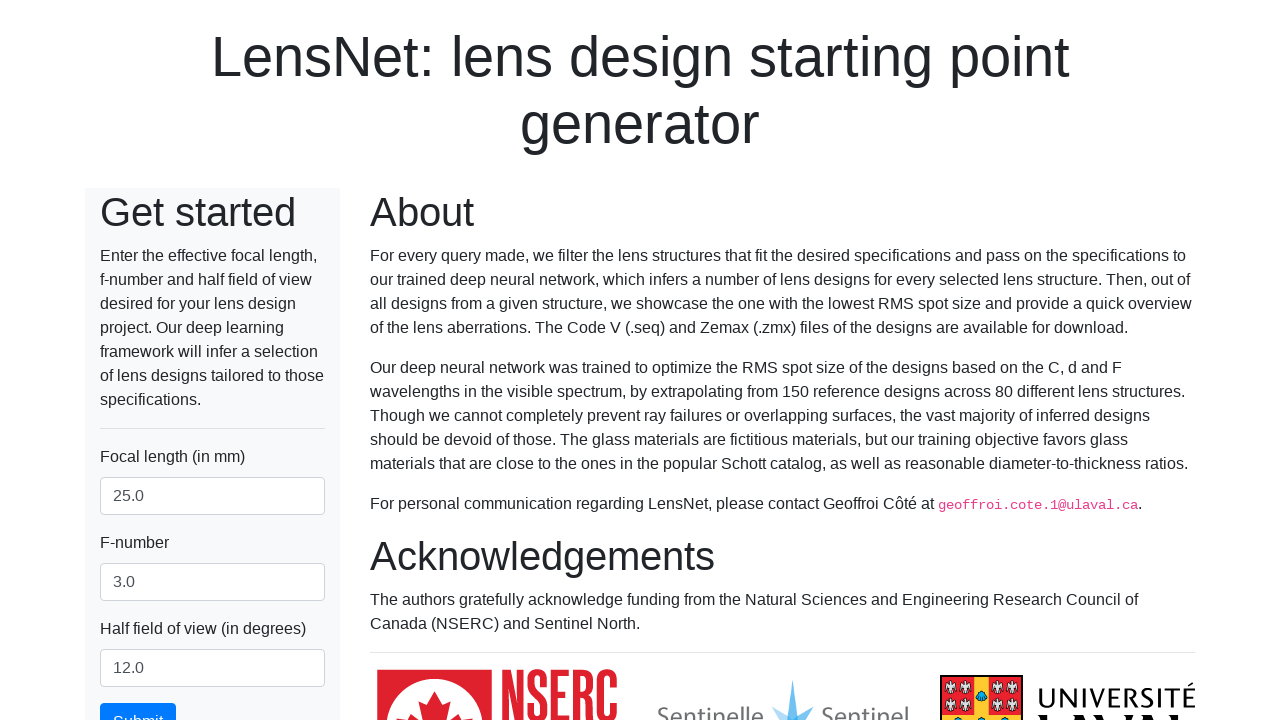

Cleared EFL field on input[name='efl']
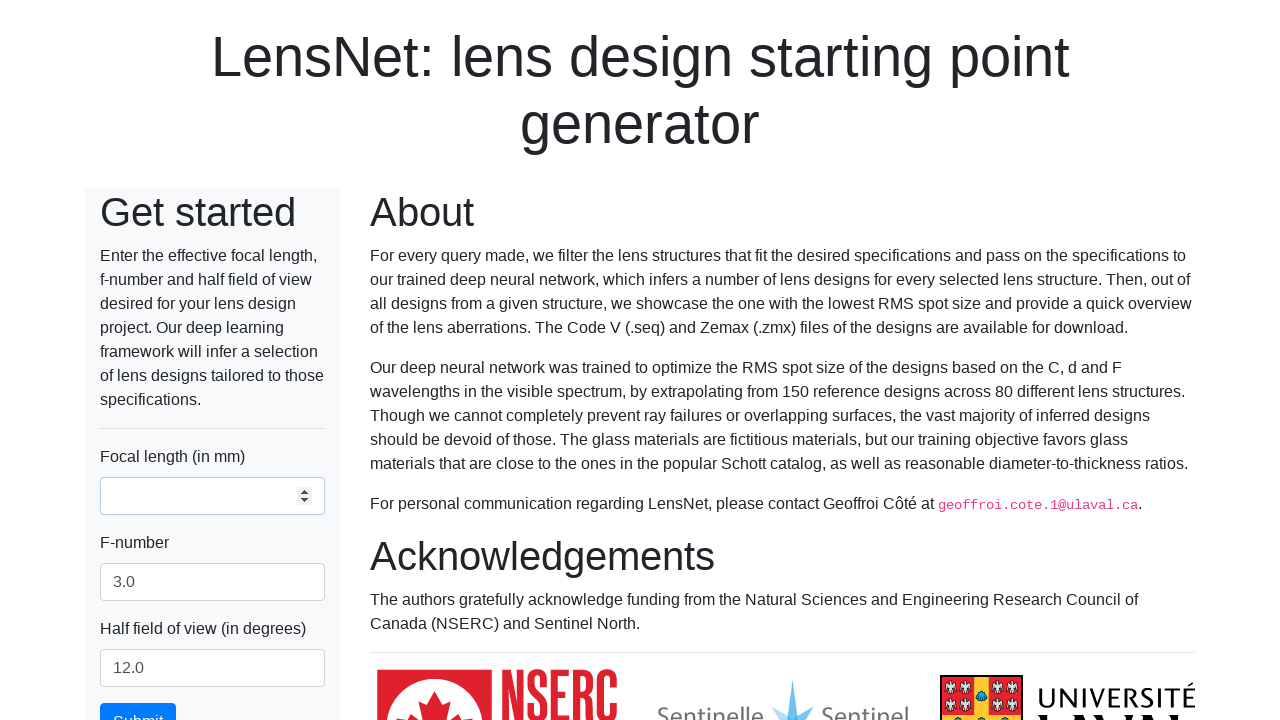

Filled EFL field with value '2' on input[name='efl']
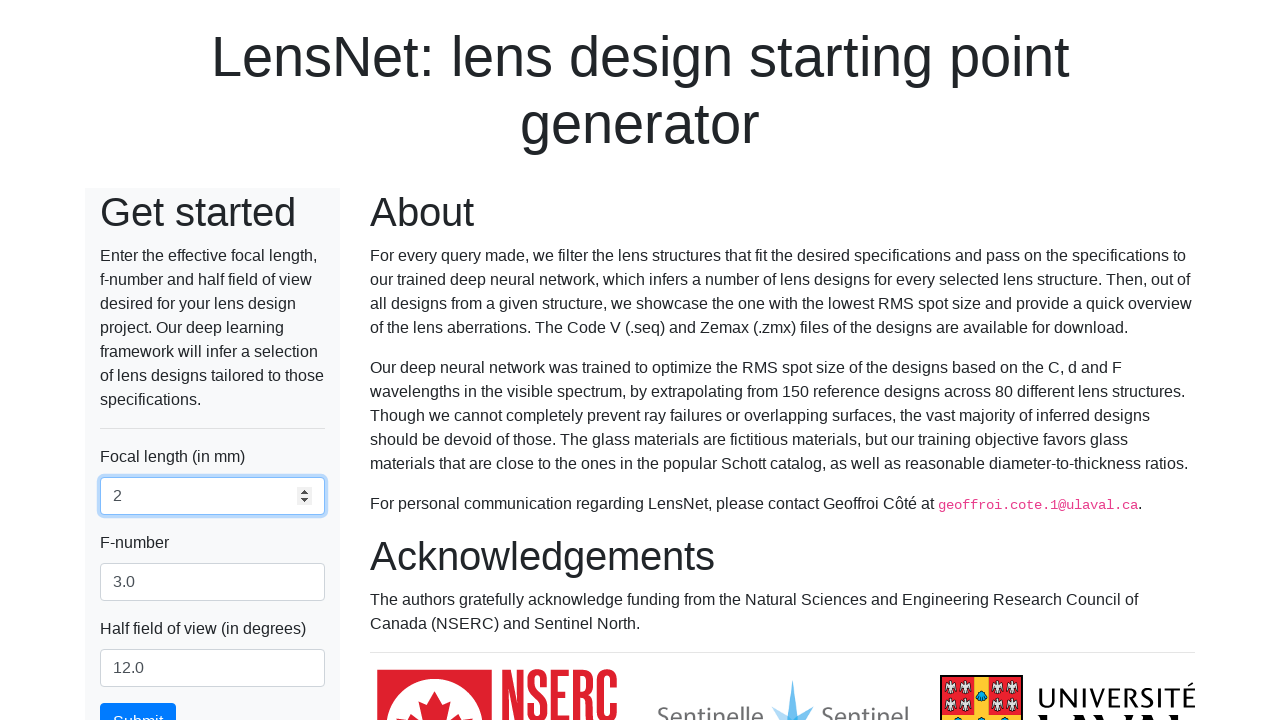

Cleared F-number field on input[name='f_number']
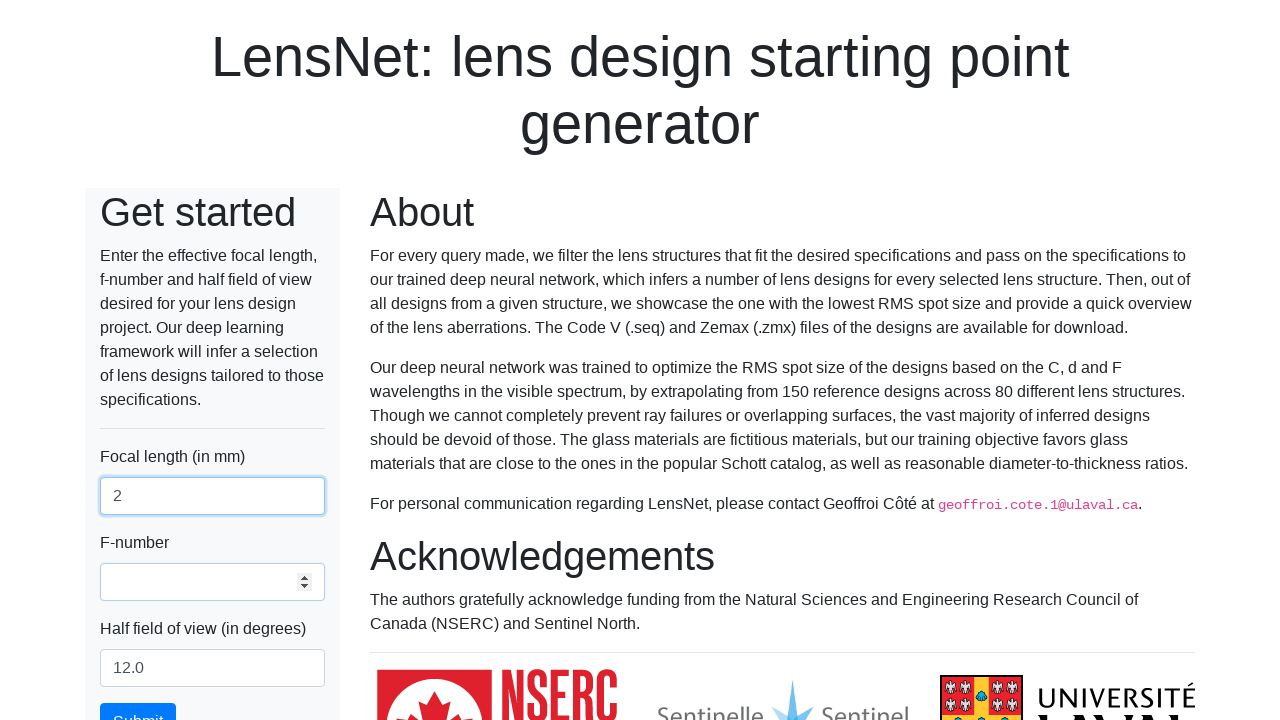

Filled F-number field with value '2' on input[name='f_number']
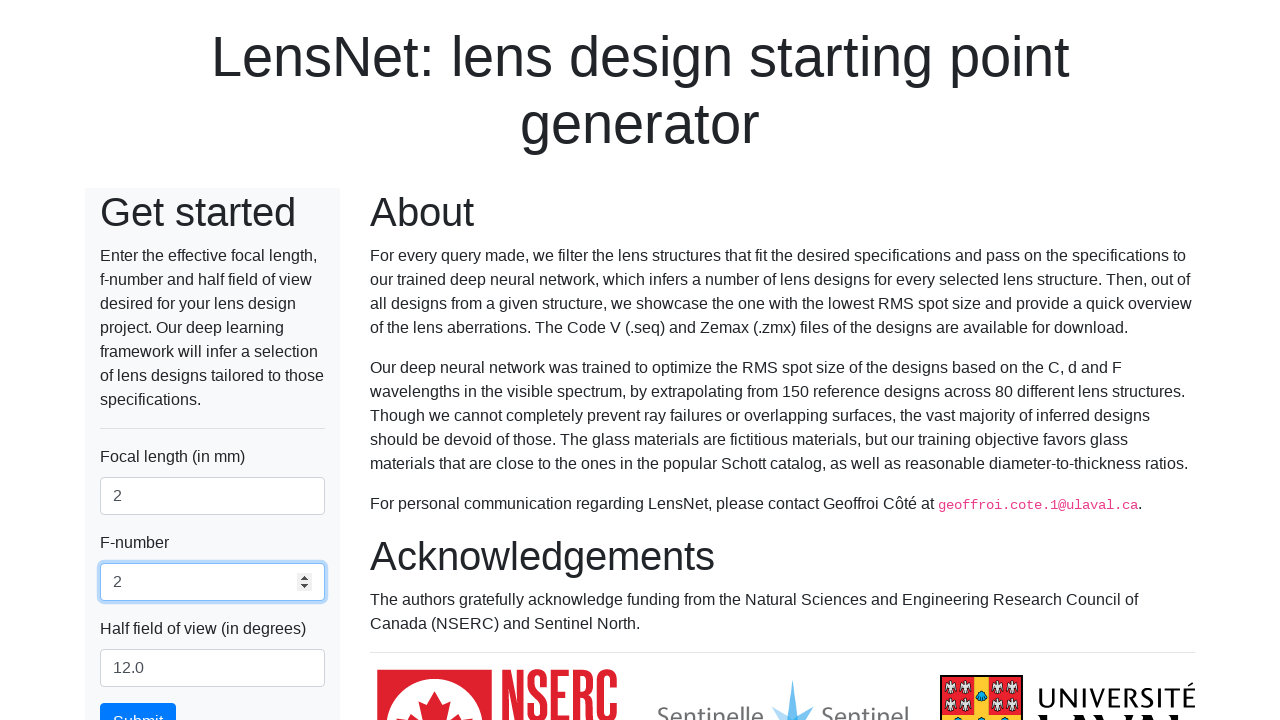

Cleared HFOV field on input[name='hfov']
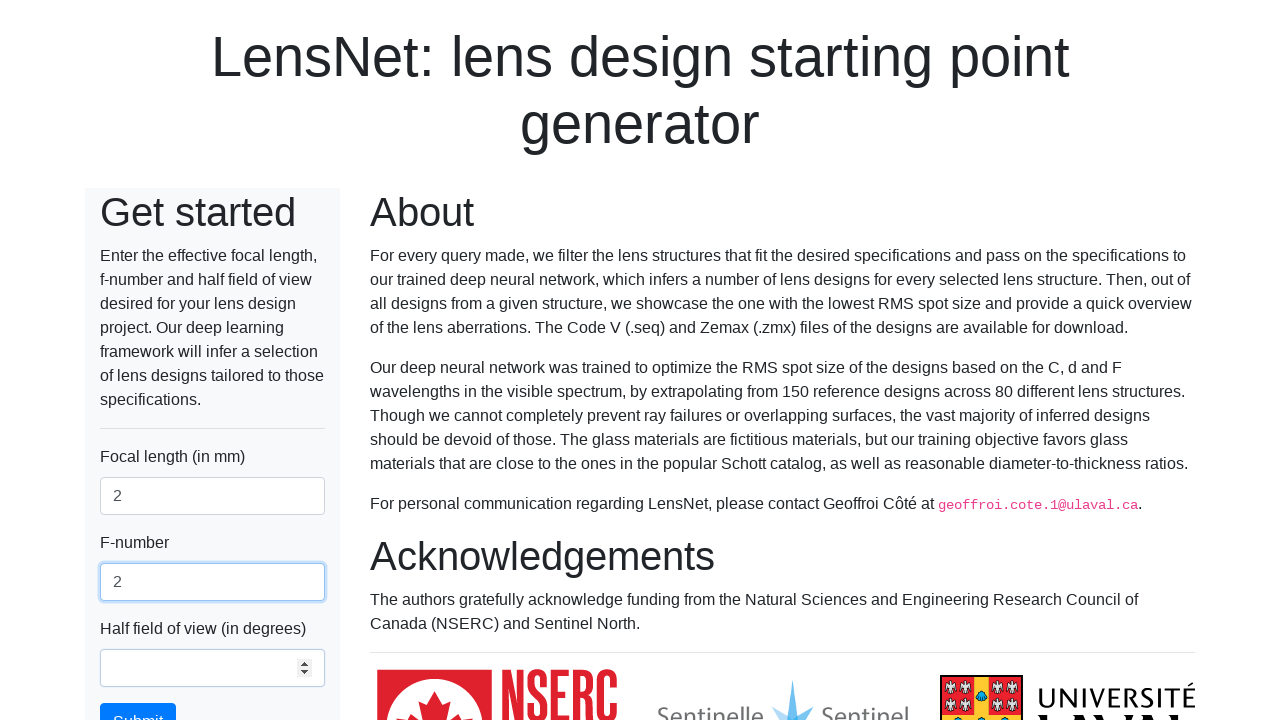

Filled HFOV field with value '2' on input[name='hfov']
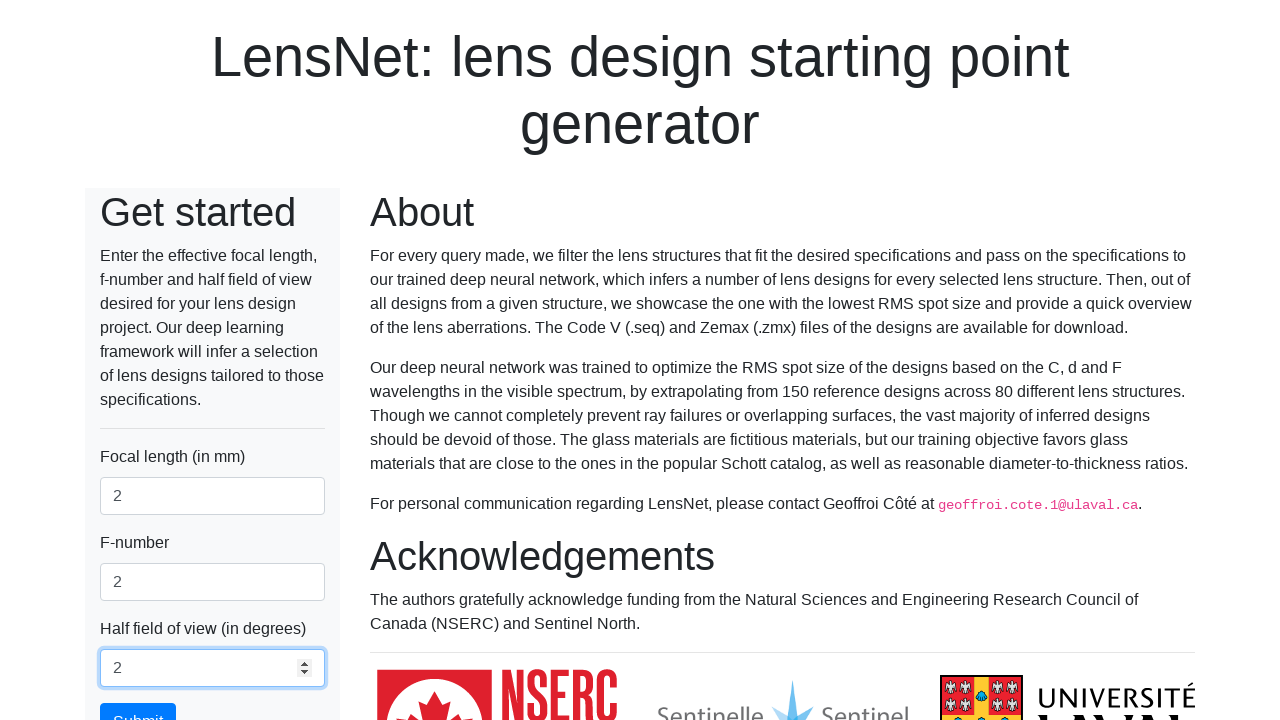

Clicked submit button to generate lens designs at (138, 701) on input[type='submit']
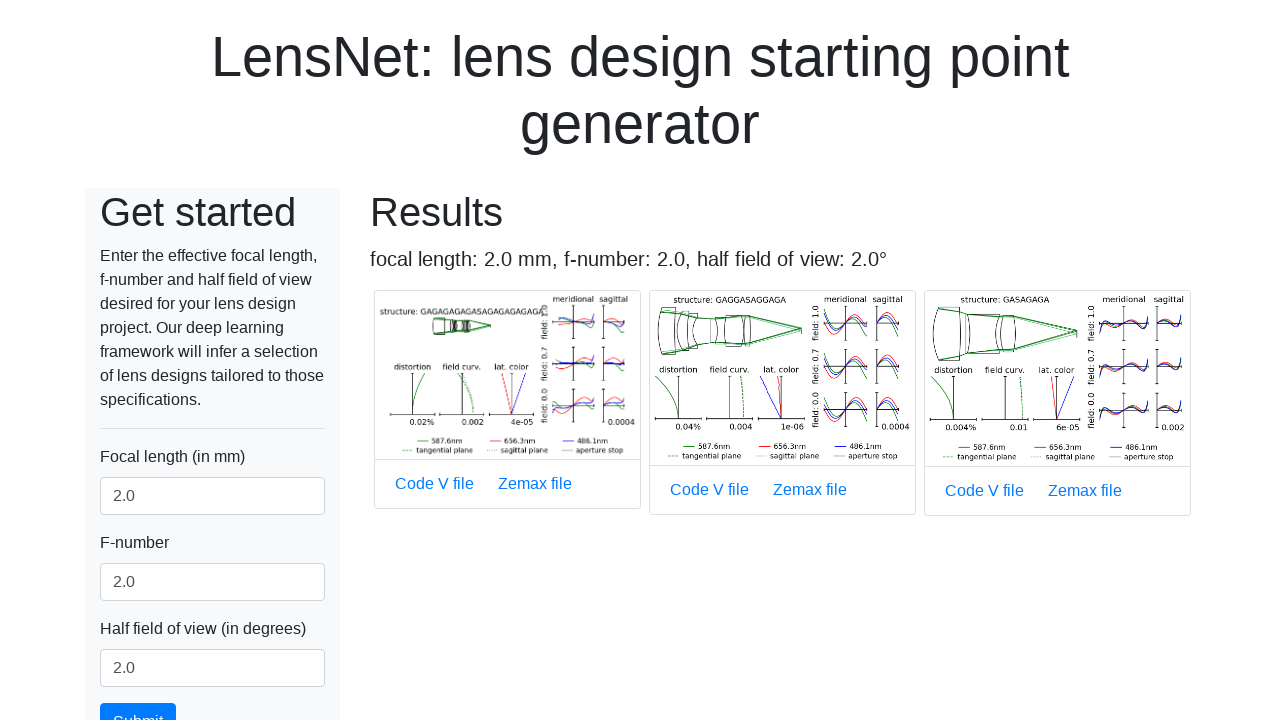

Zemax file download links appeared, confirming successful lens design generation
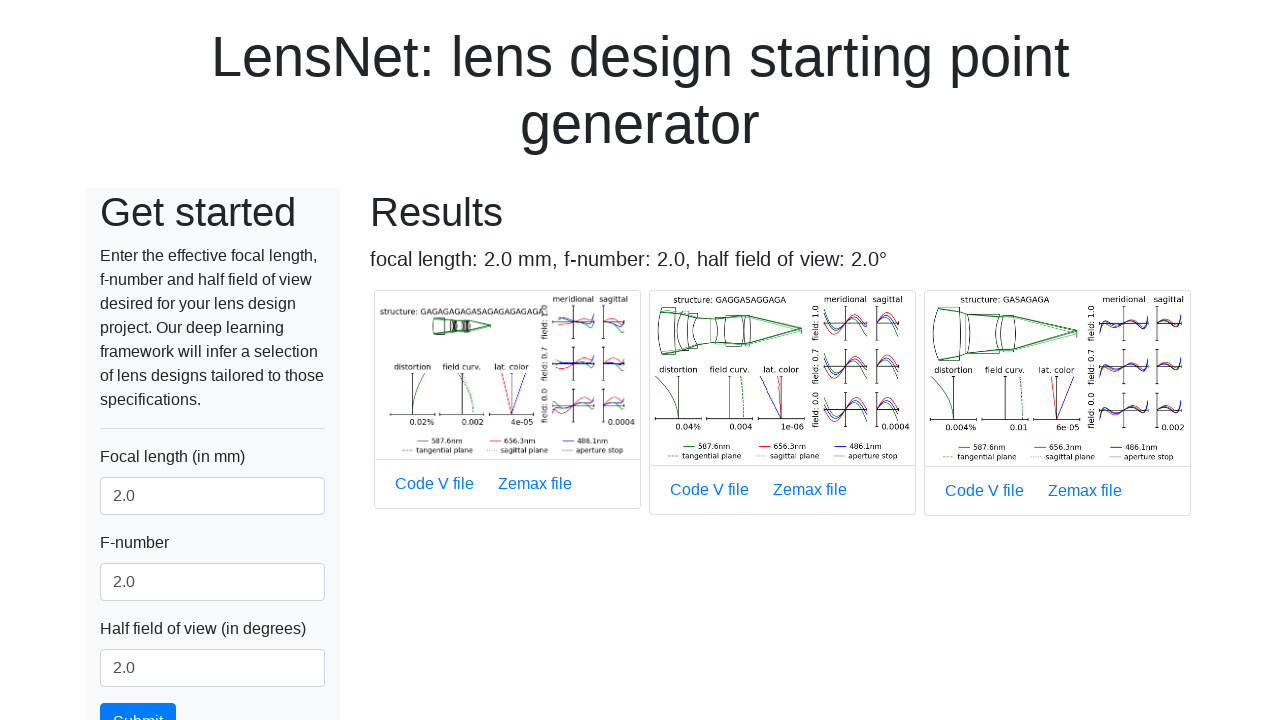

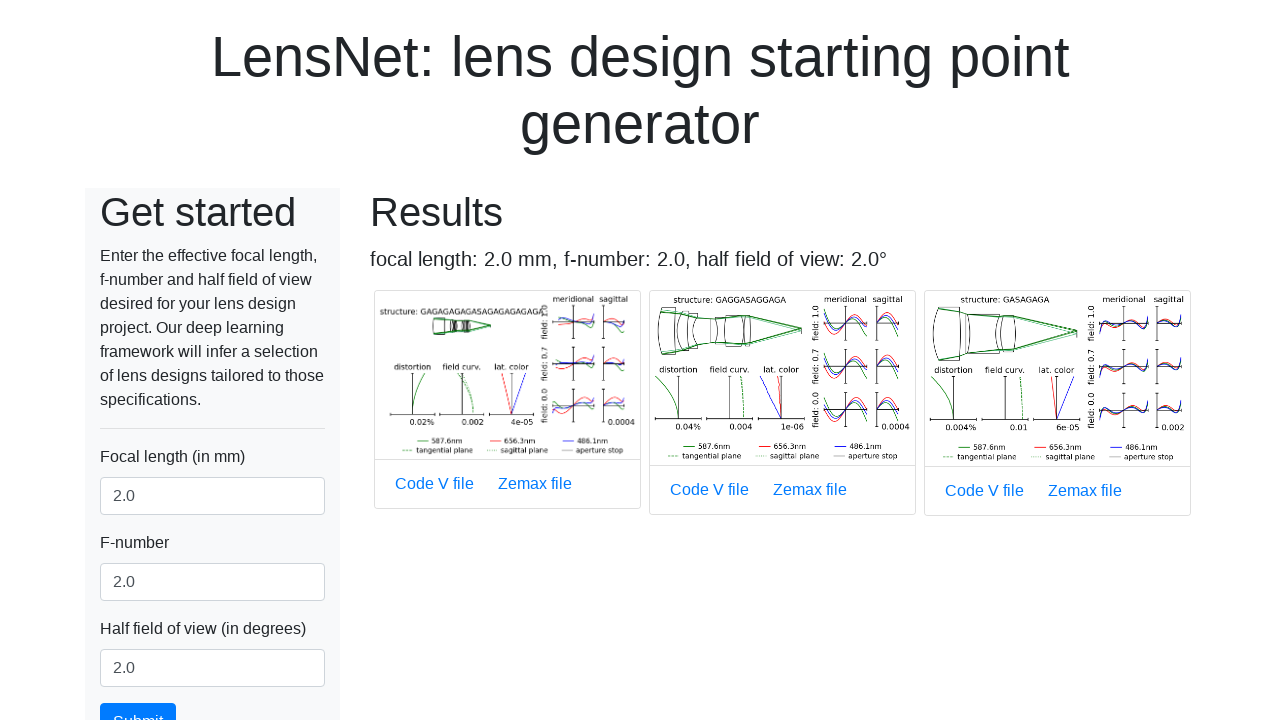